Tests adding a product to cart from the recommended items section at the bottom of the homepage

Starting URL: https://automationexercise.com

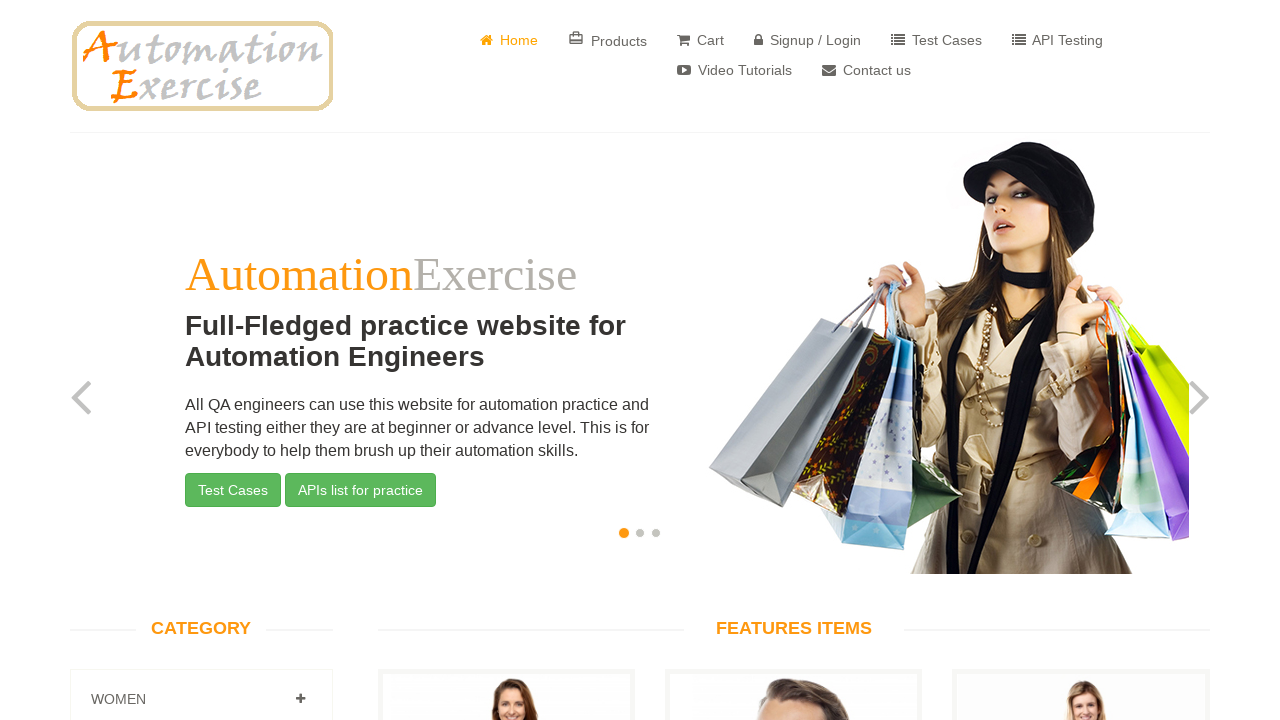

Scrolled to bottom of page to view recommended items section
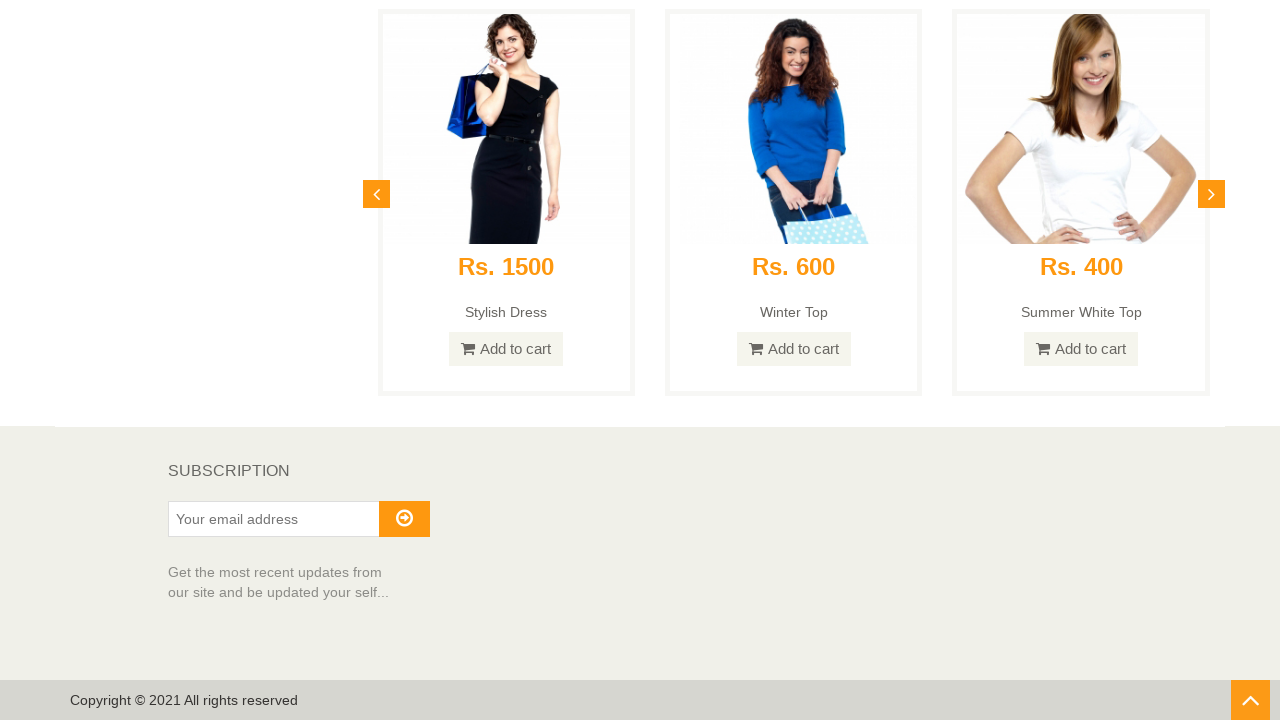

Waited 1 second for recommended items to fully load
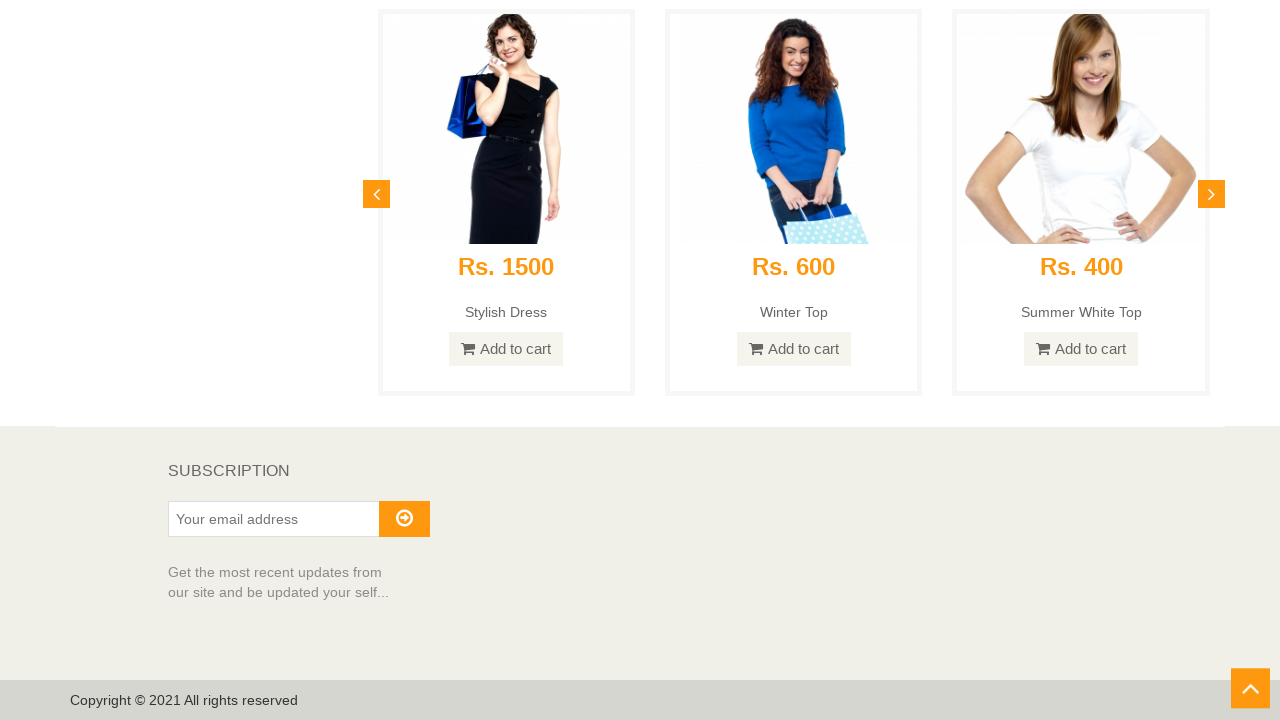

Verified 'recommended items' section is visible
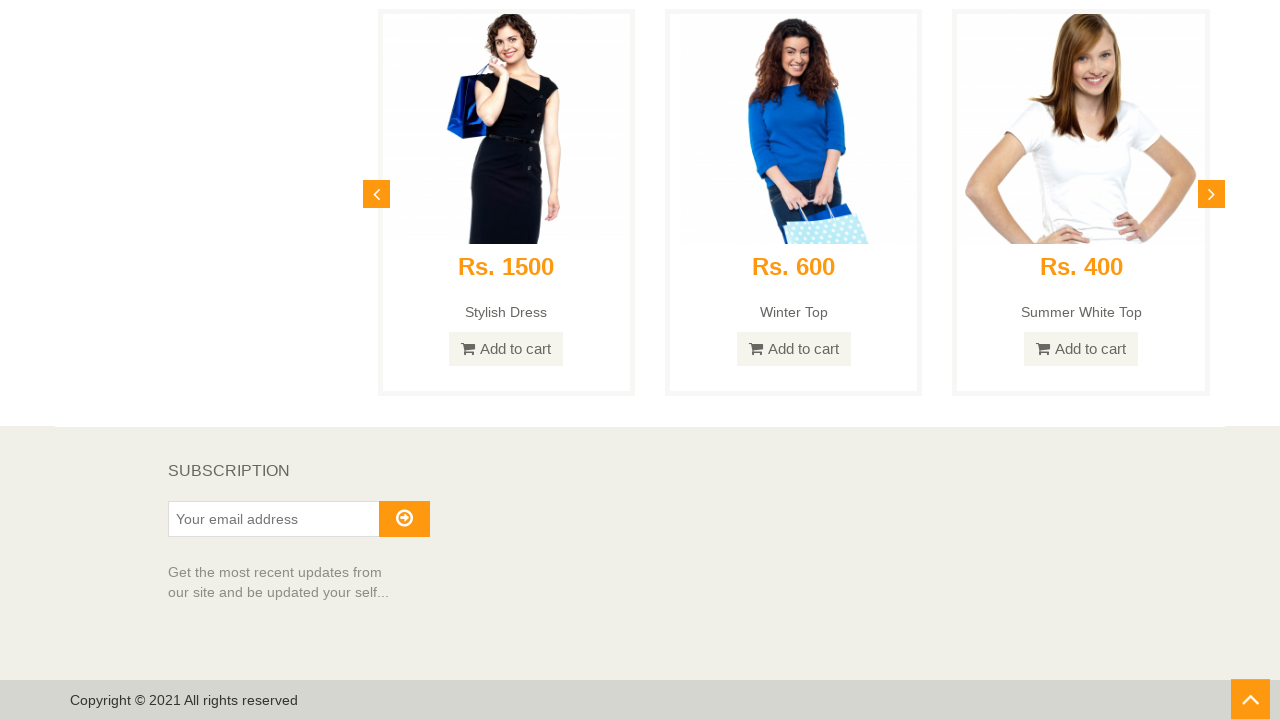

Clicked 'Add to Cart' button on recommended item at (506, 361) on a.btn.btn-default.add-to-cart
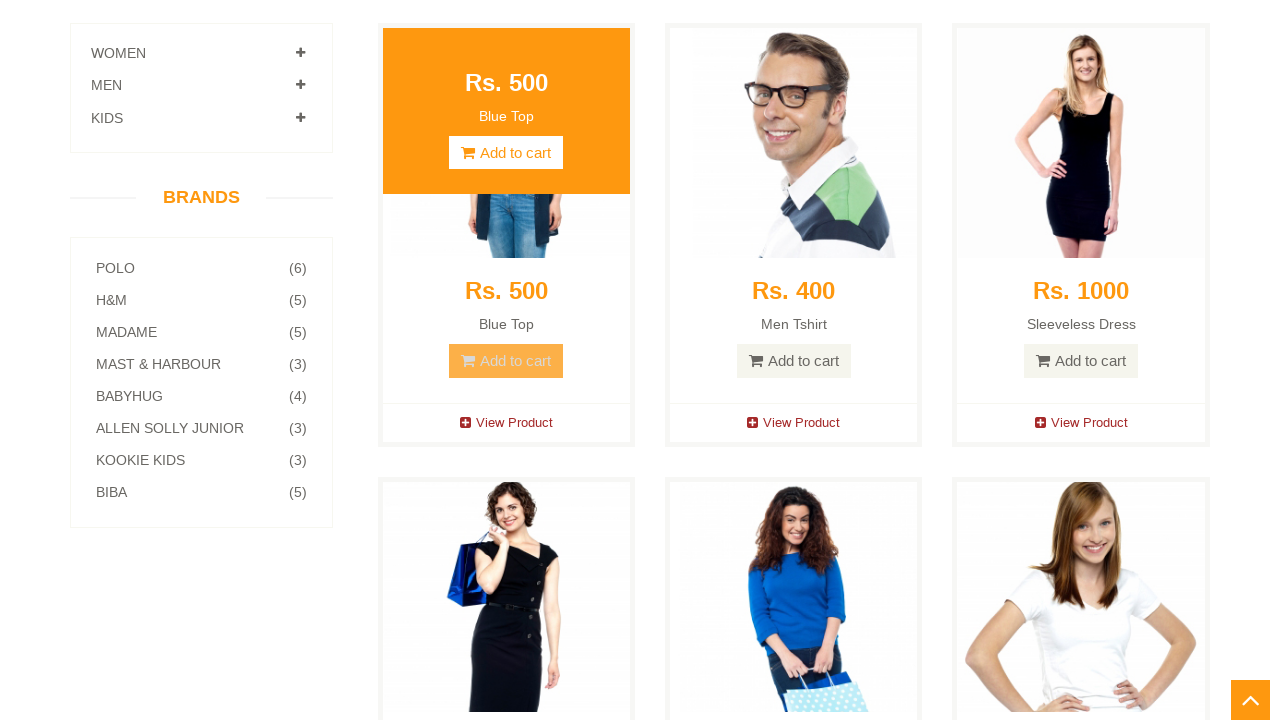

Waited 1 second for add to cart action to complete
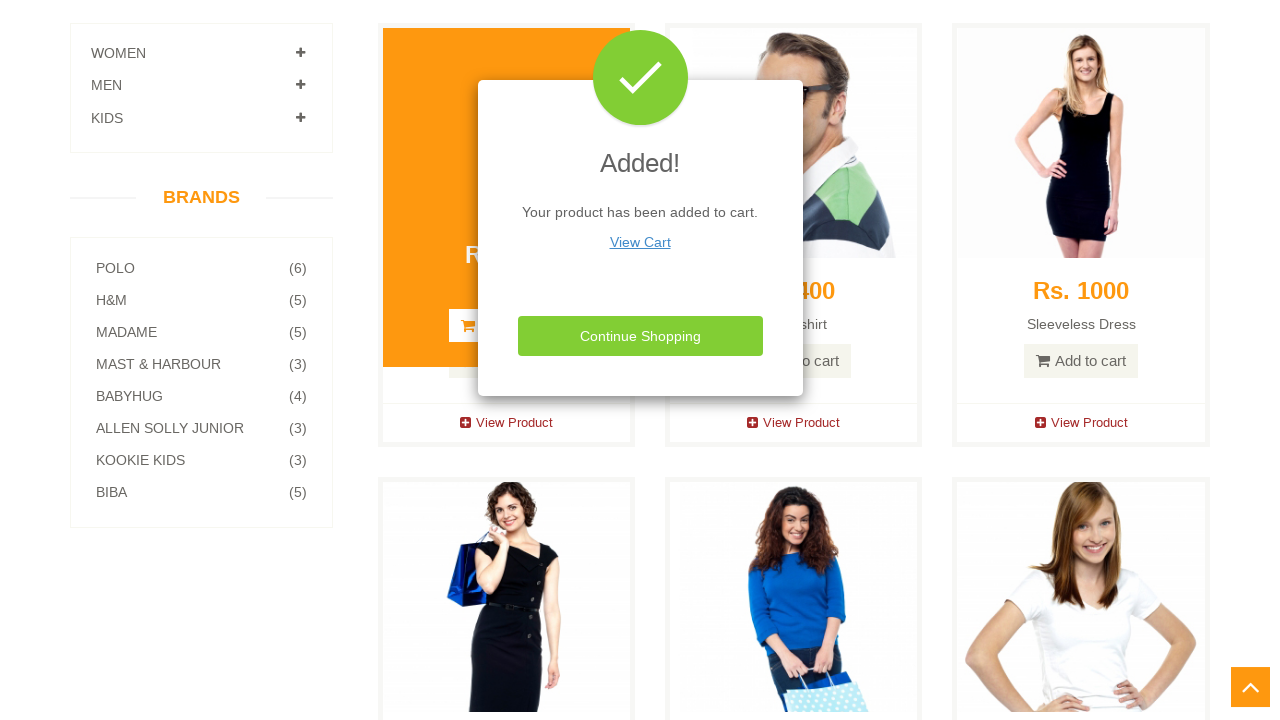

Clicked 'View Cart' link at (640, 242) on text=View Cart
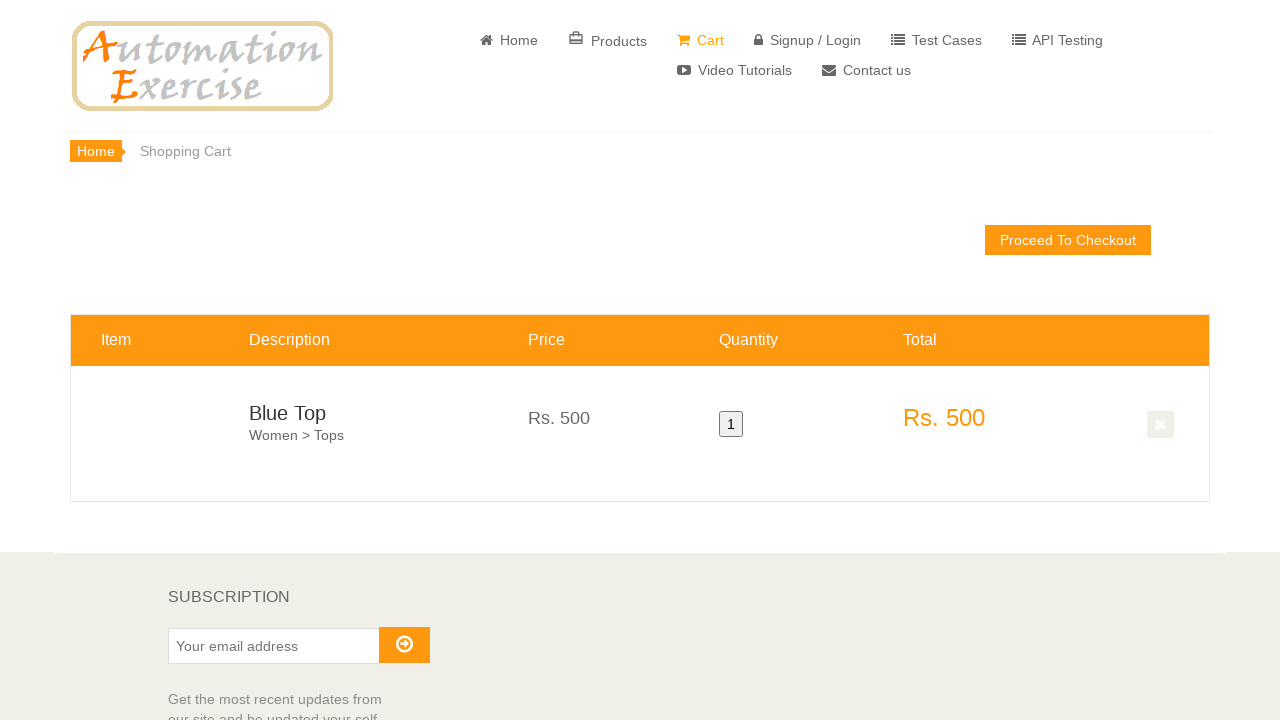

Verified navigation to cart page (https://automationexercise.com/view_cart)
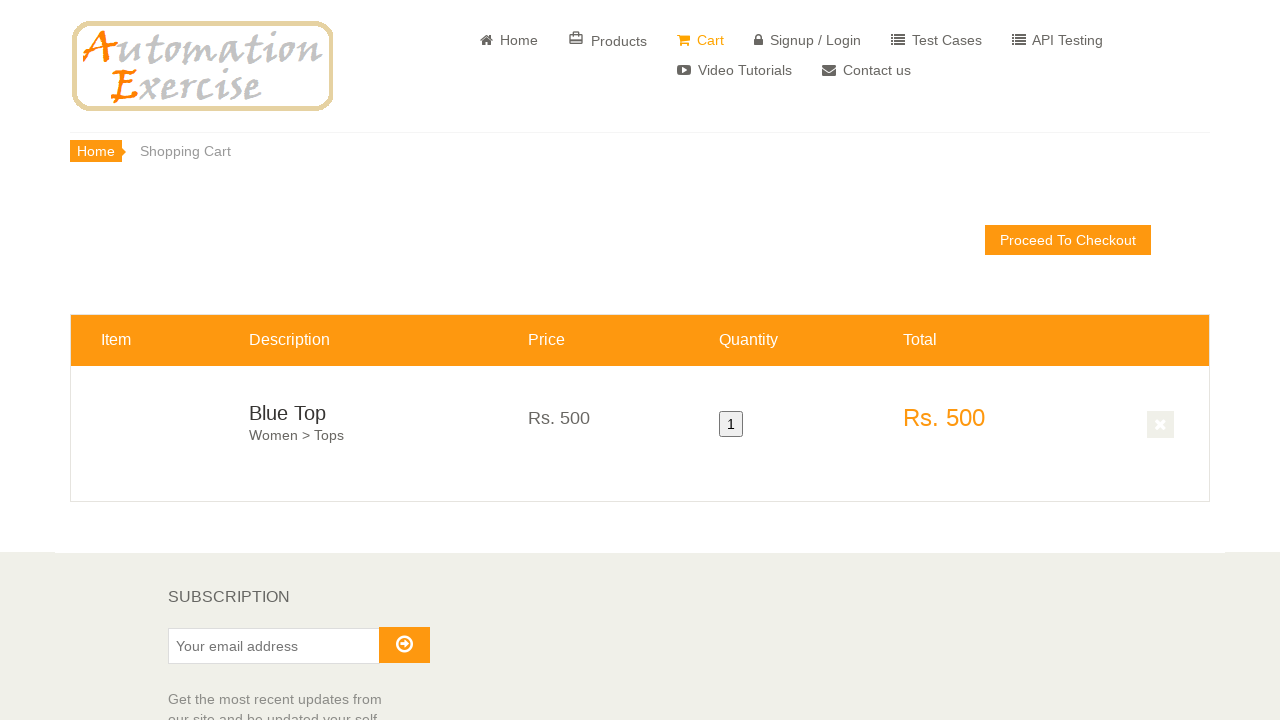

Verified product is visible in cart
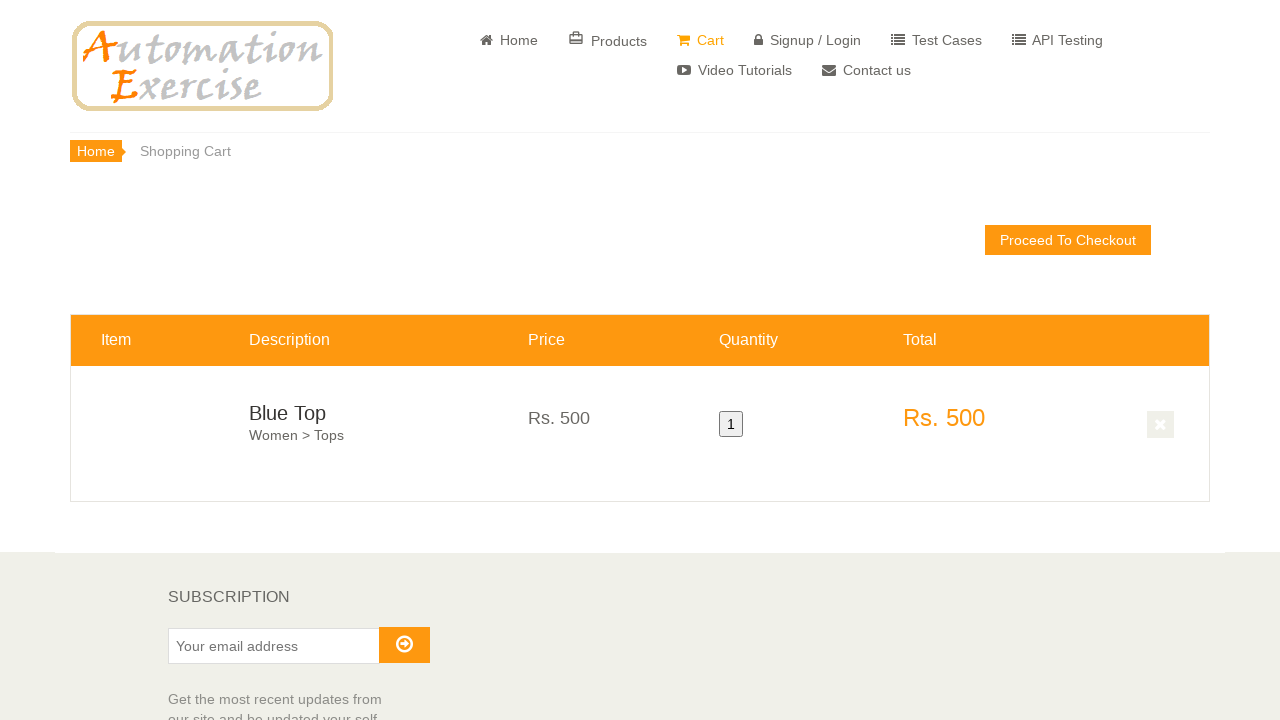

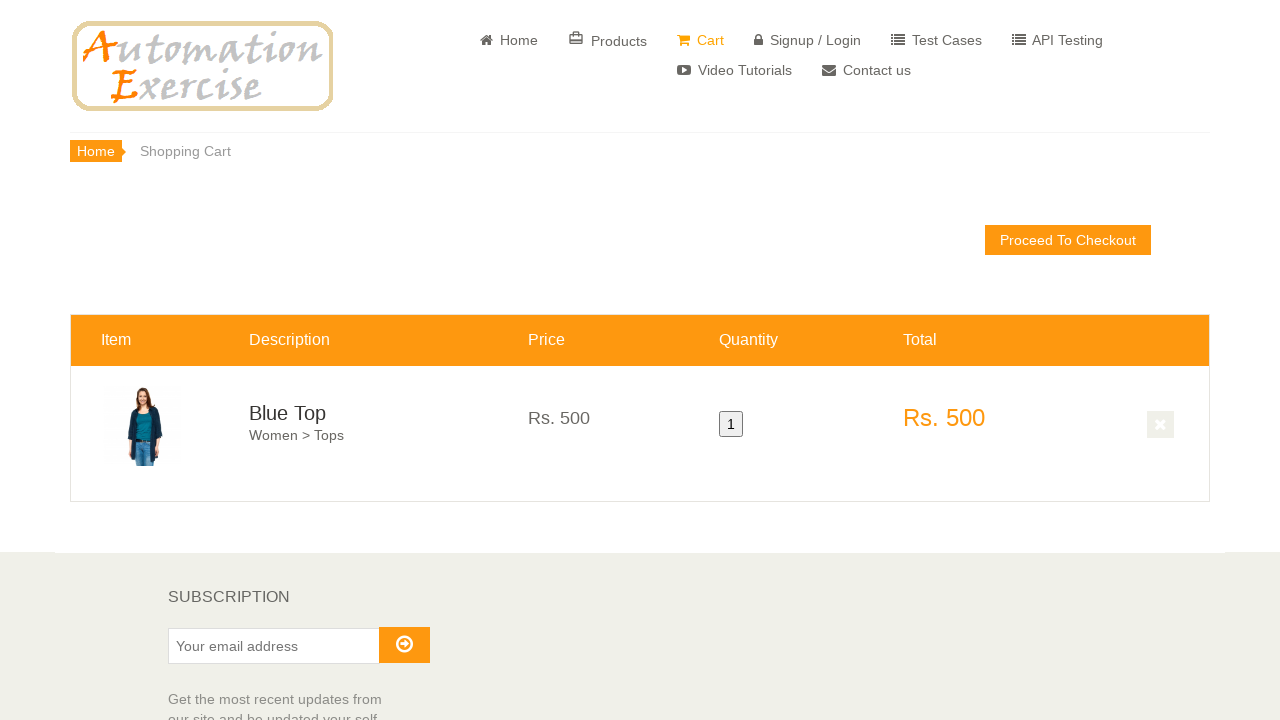